Performs a drag gesture across a canvas element on the slapchris.com website, simulating a slap motion from left to right

Starting URL: https://www.slapchris.com

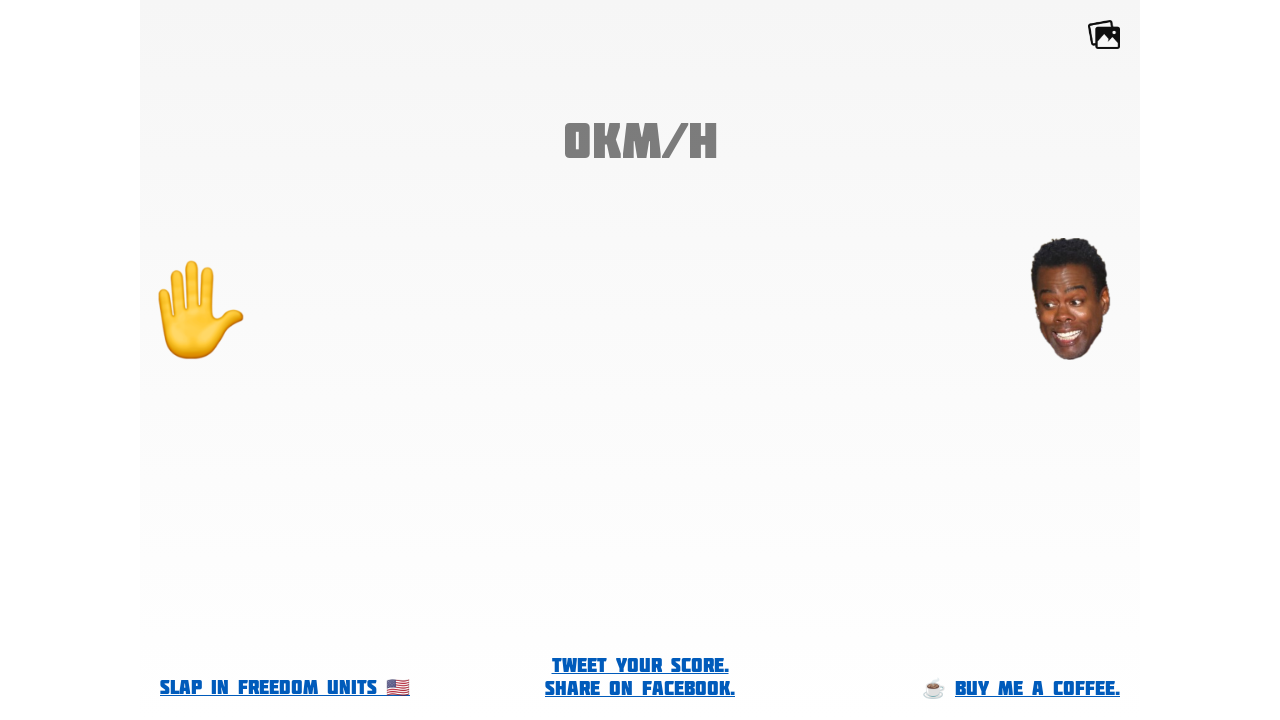

Canvas element #defaultCanvas0 loaded and ready
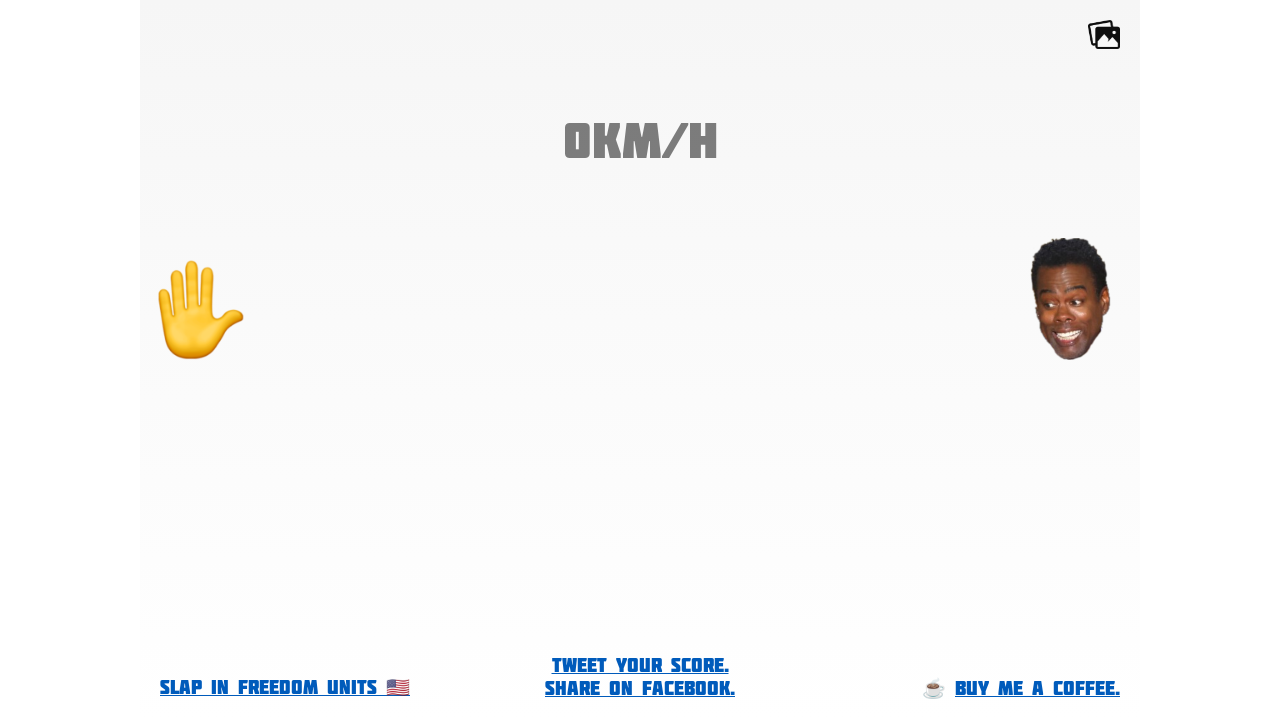

Retrieved canvas bounding box dimensions
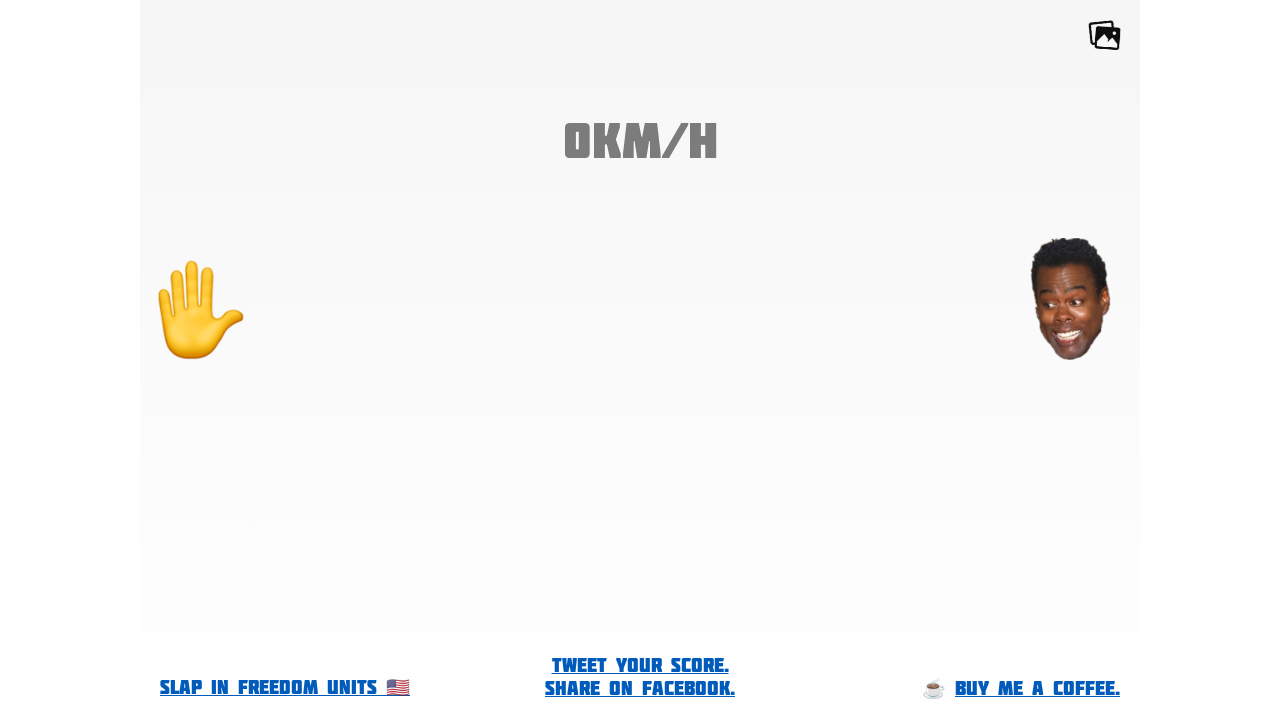

Canvas dimensions: width=1000, height=720
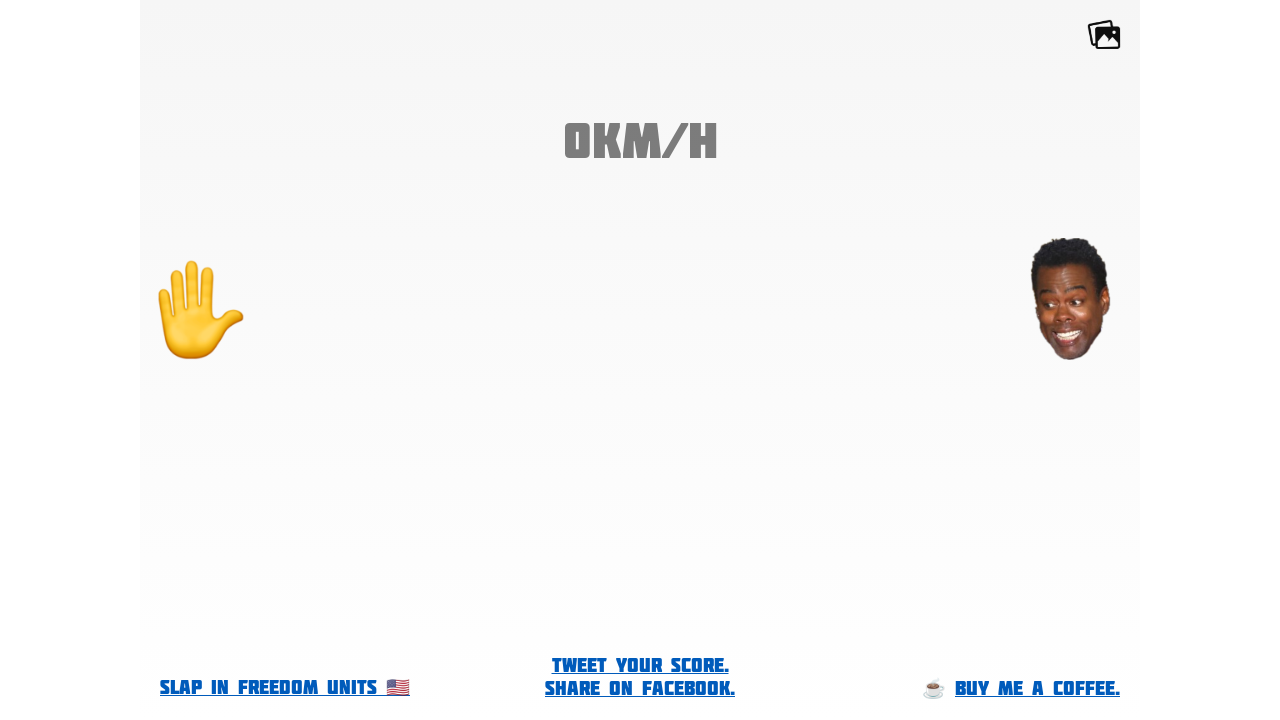

Moved mouse to starting position on canvas (left side) at (150, 200)
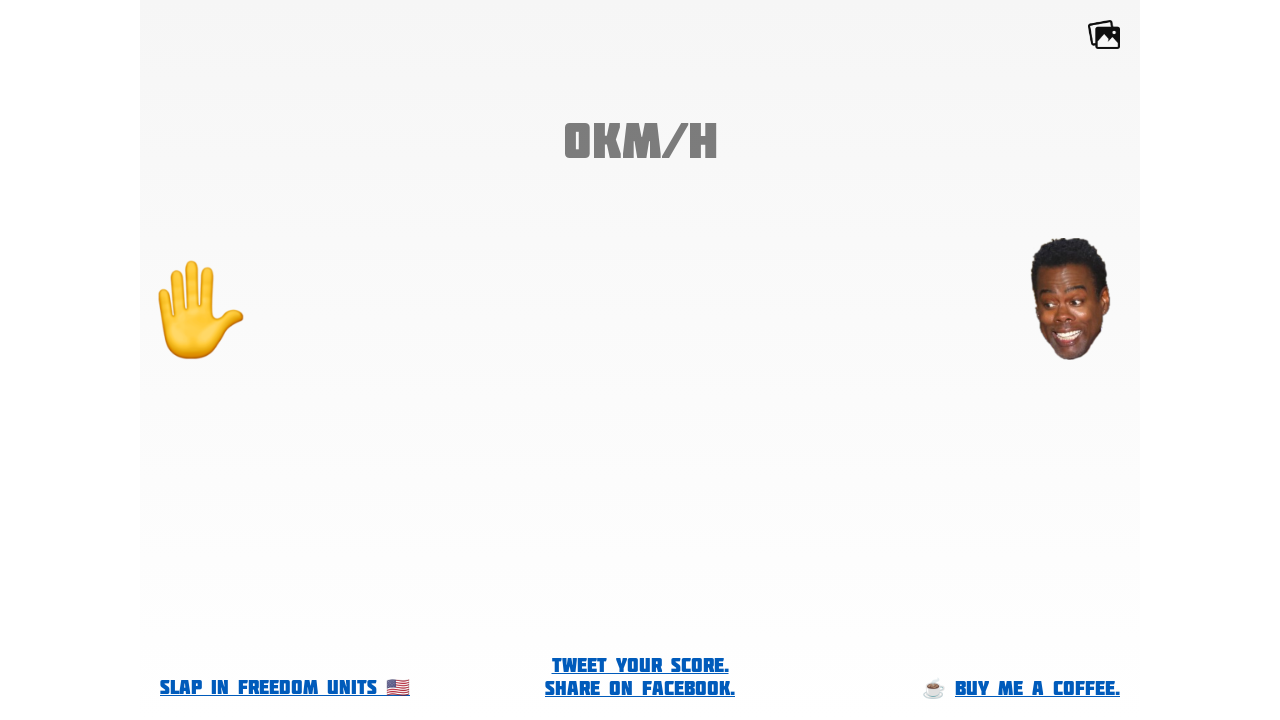

Pressed mouse button down to start slap gesture at (150, 200)
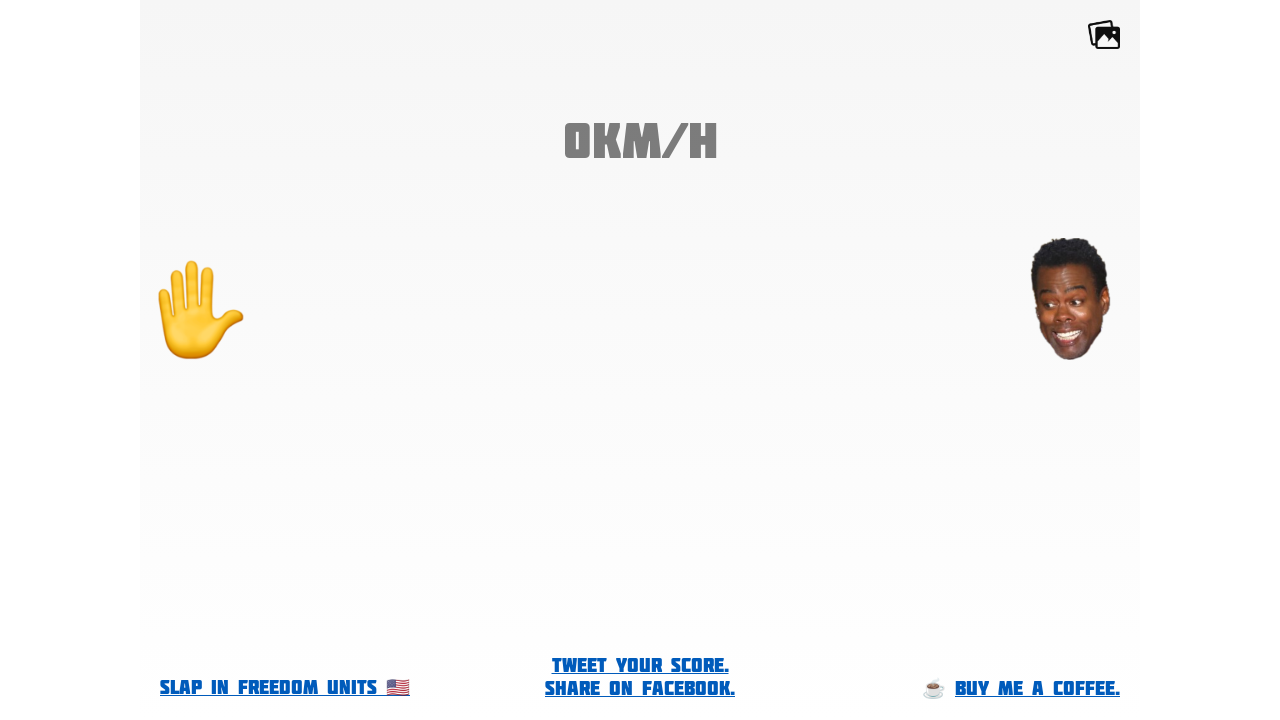

Dragged mouse across canvas from left to right (slap motion) at (1120, 200)
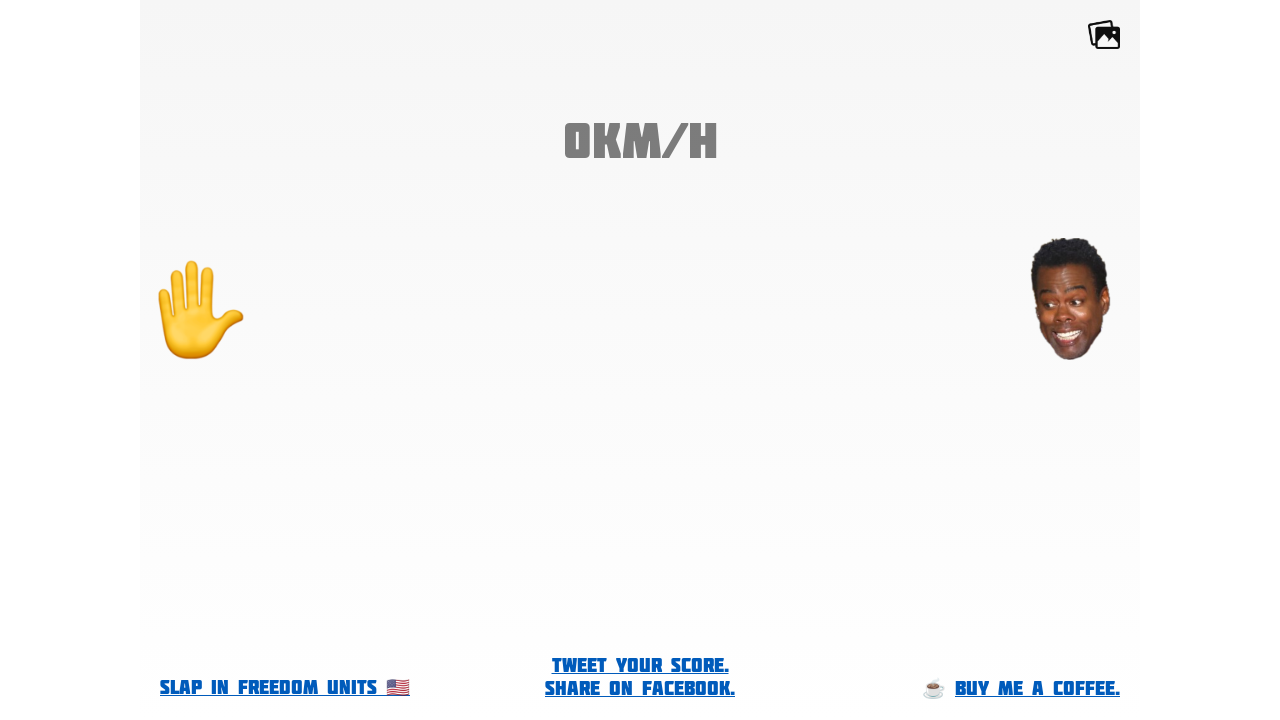

Released mouse button to complete slap gesture at (1120, 200)
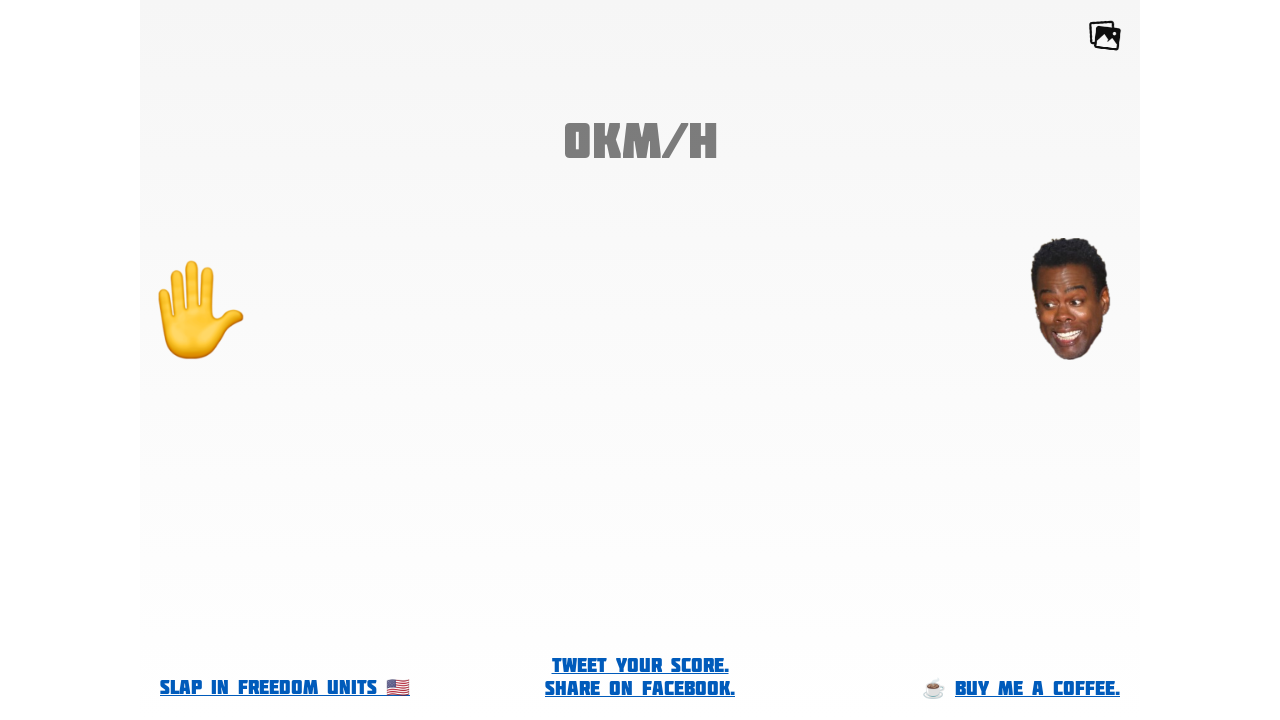

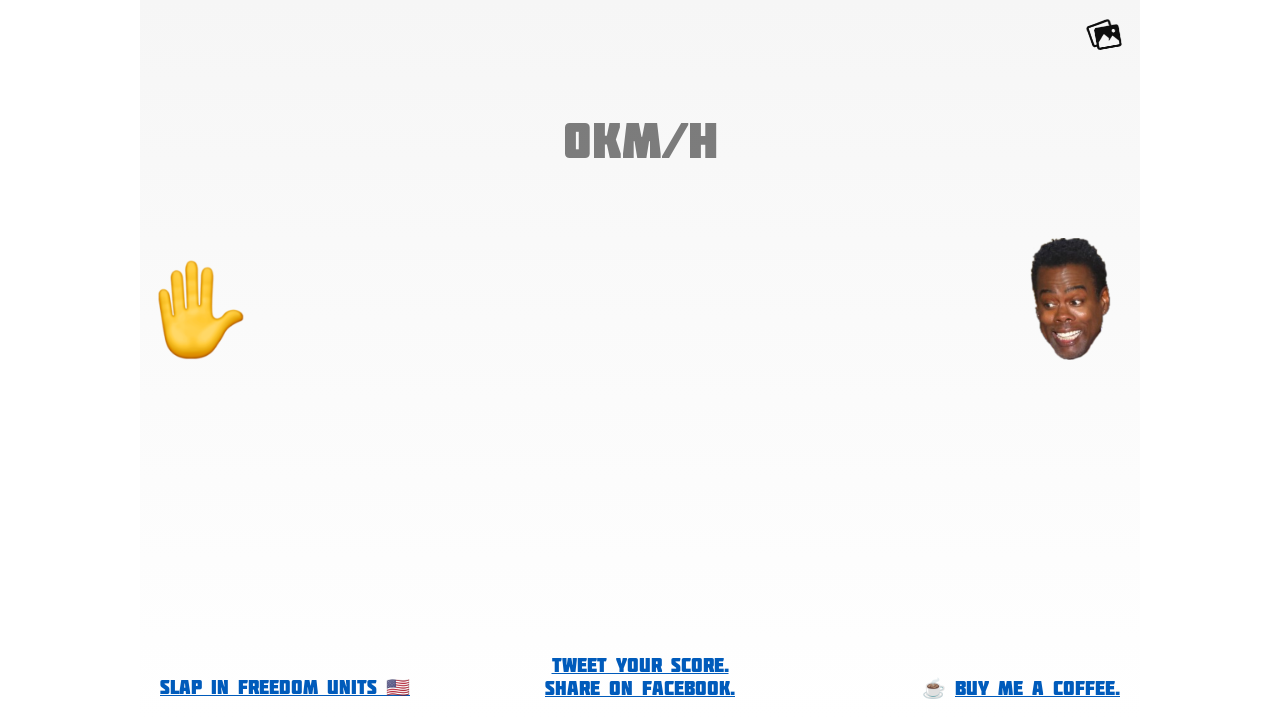